Tests static dropdown selection by selecting Option2 from the dropdown menu

Starting URL: https://rahulshettyacademy.com/AutomationPractice/

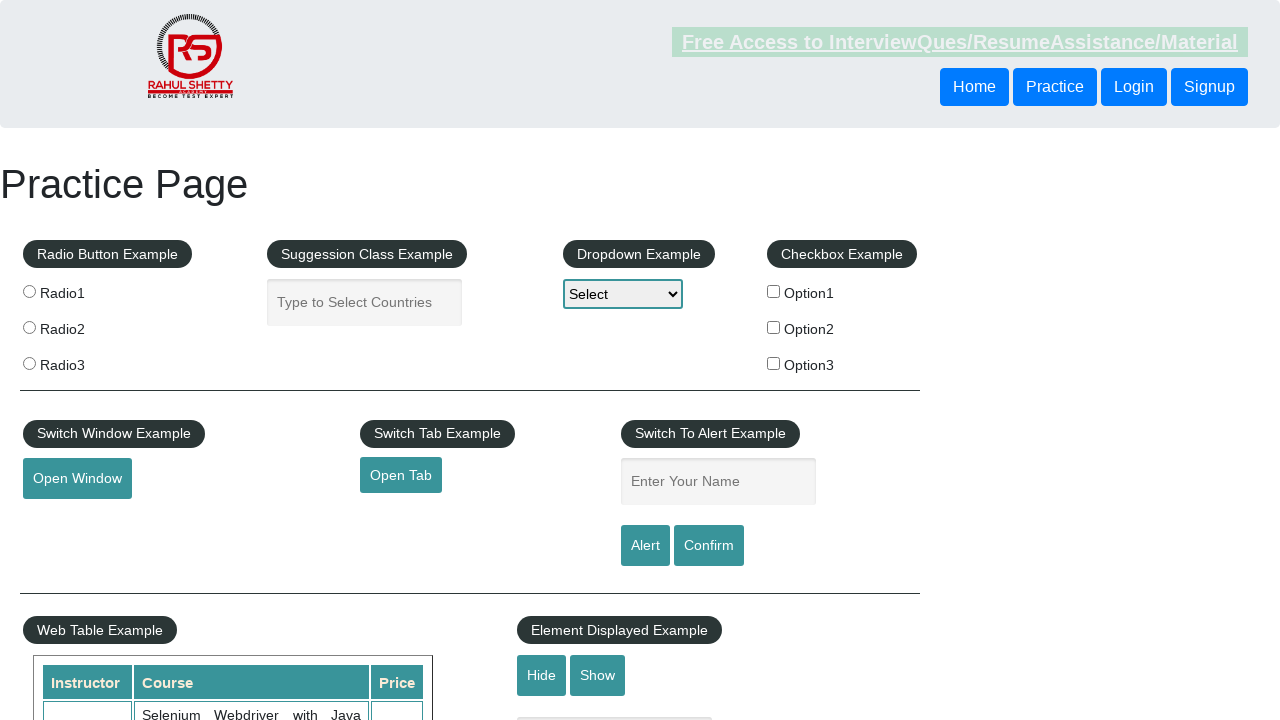

Navigated to AutomationPractice page
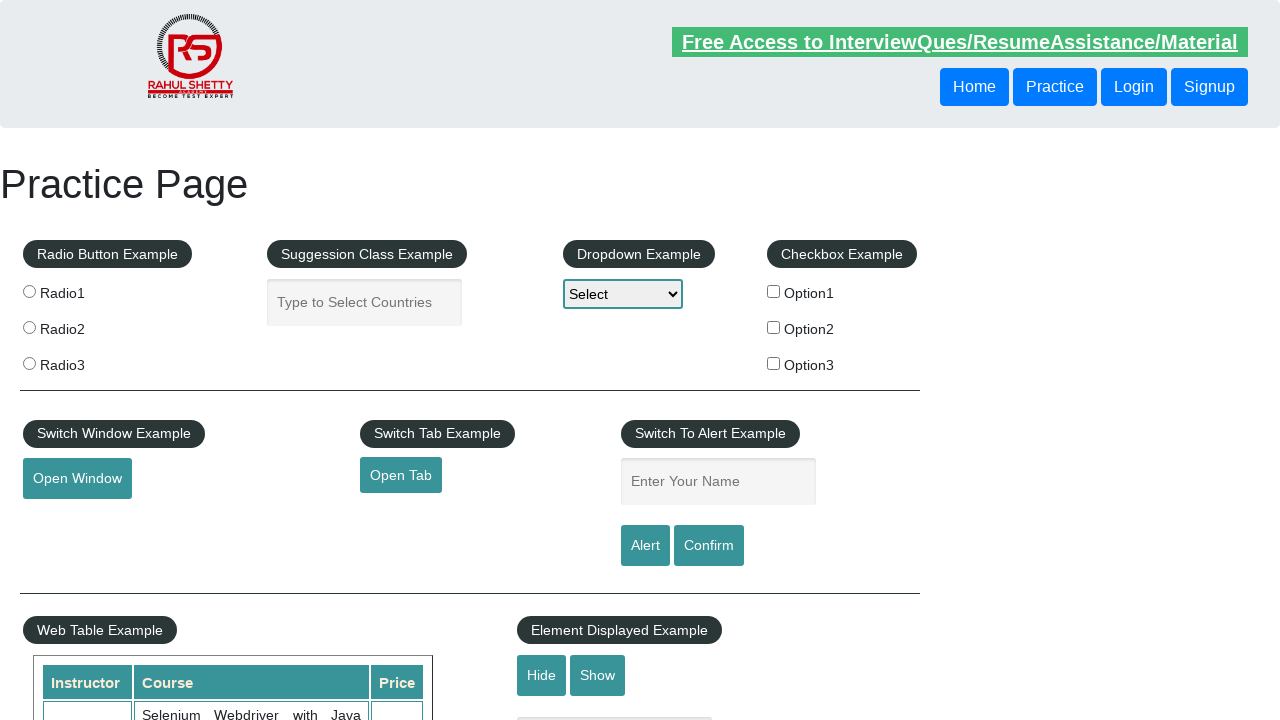

Selected Option2 from the static dropdown menu on #dropdown-class-example
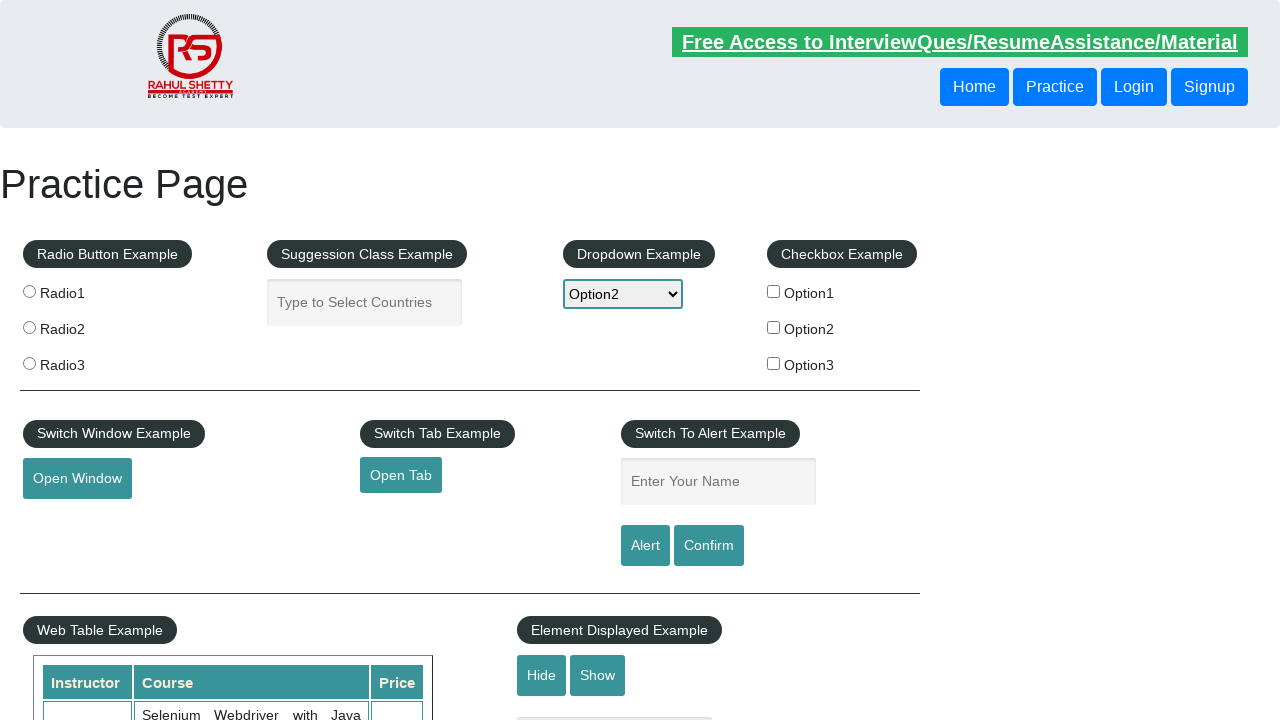

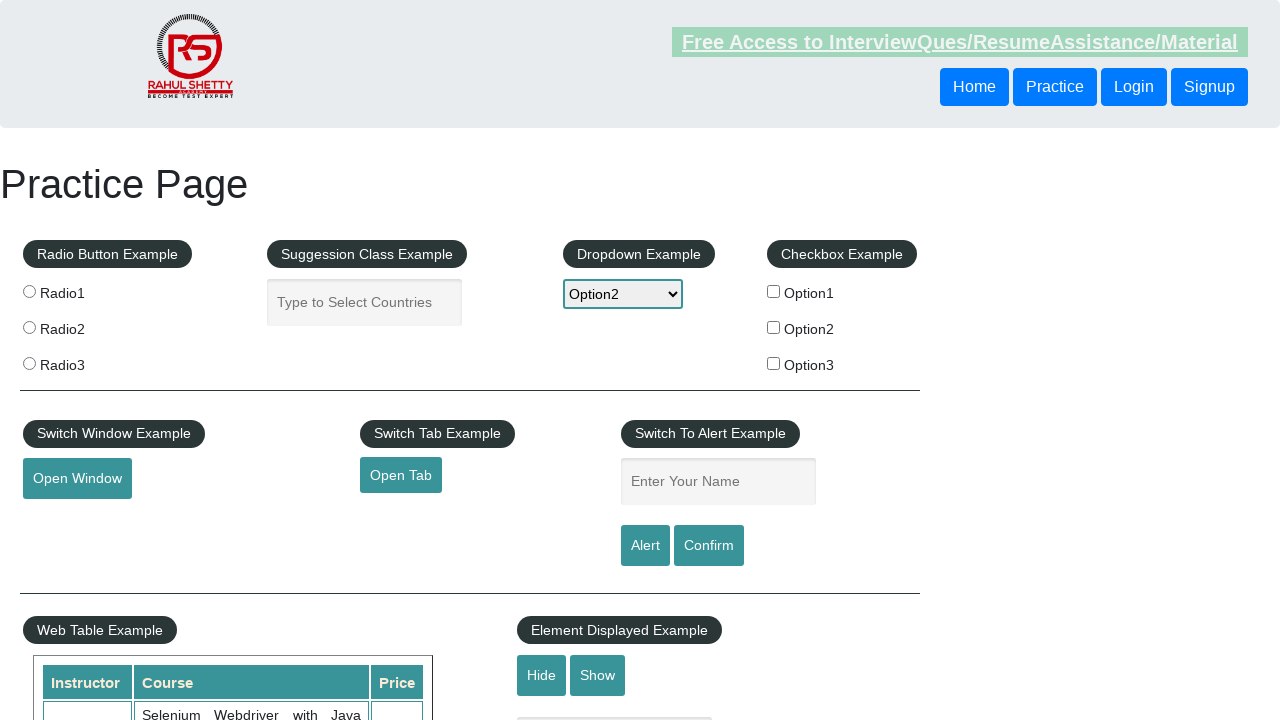